Tests right-click (context menu) functionality by performing a context click on a designated element on a jQuery contextMenu demo page

Starting URL: https://swisnl.github.io/jQuery-contextMenu/demo.html

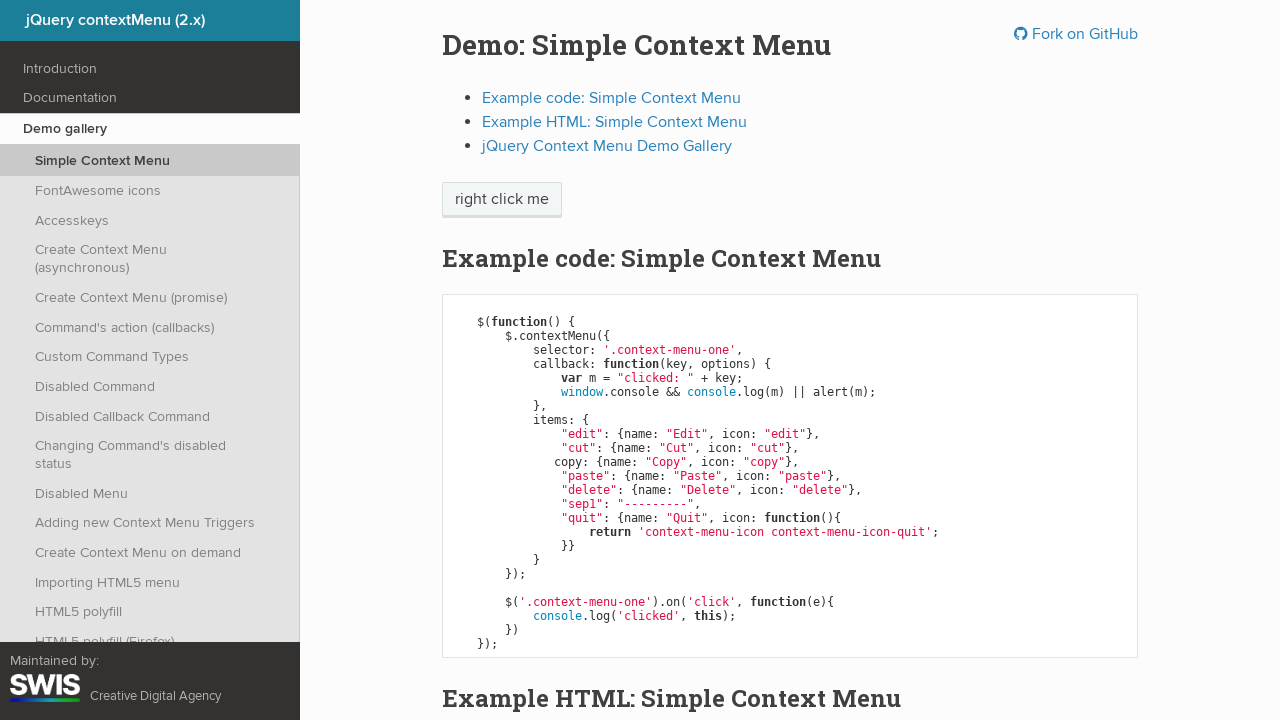

Located the 'right click me' element
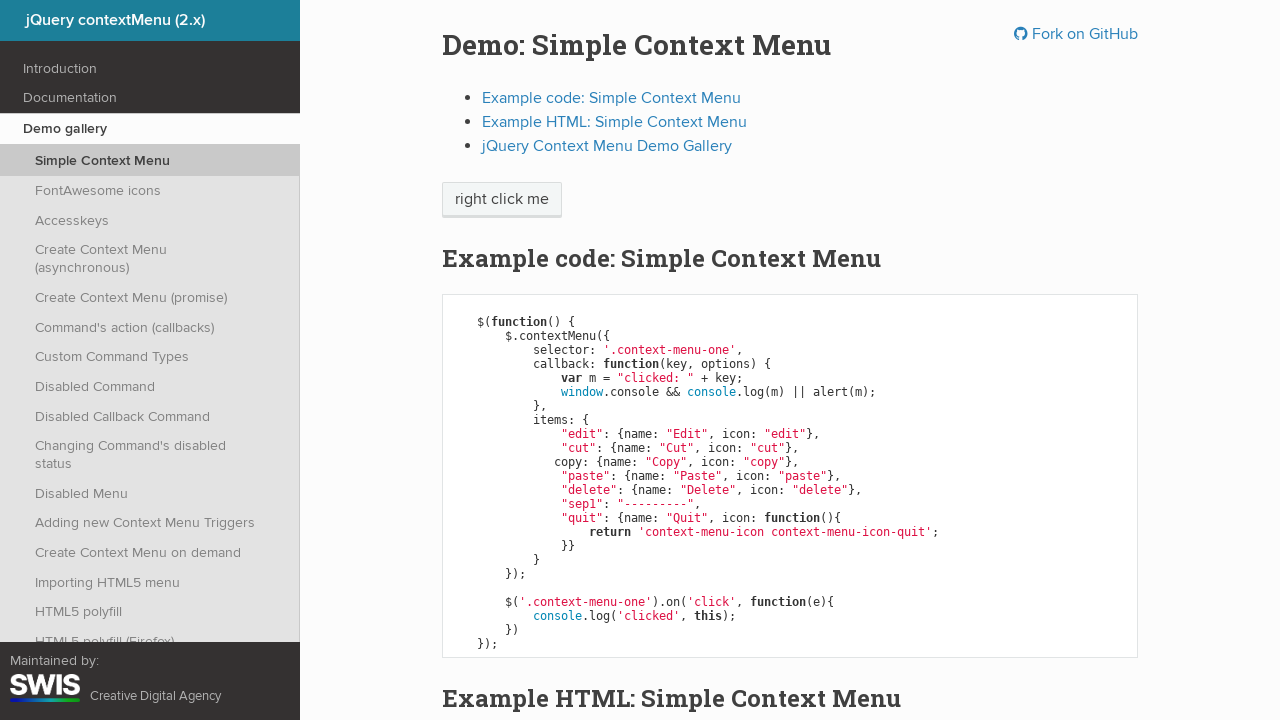

Performed right-click (context click) on the element at (502, 200) on xpath=//span[text()='right click me']
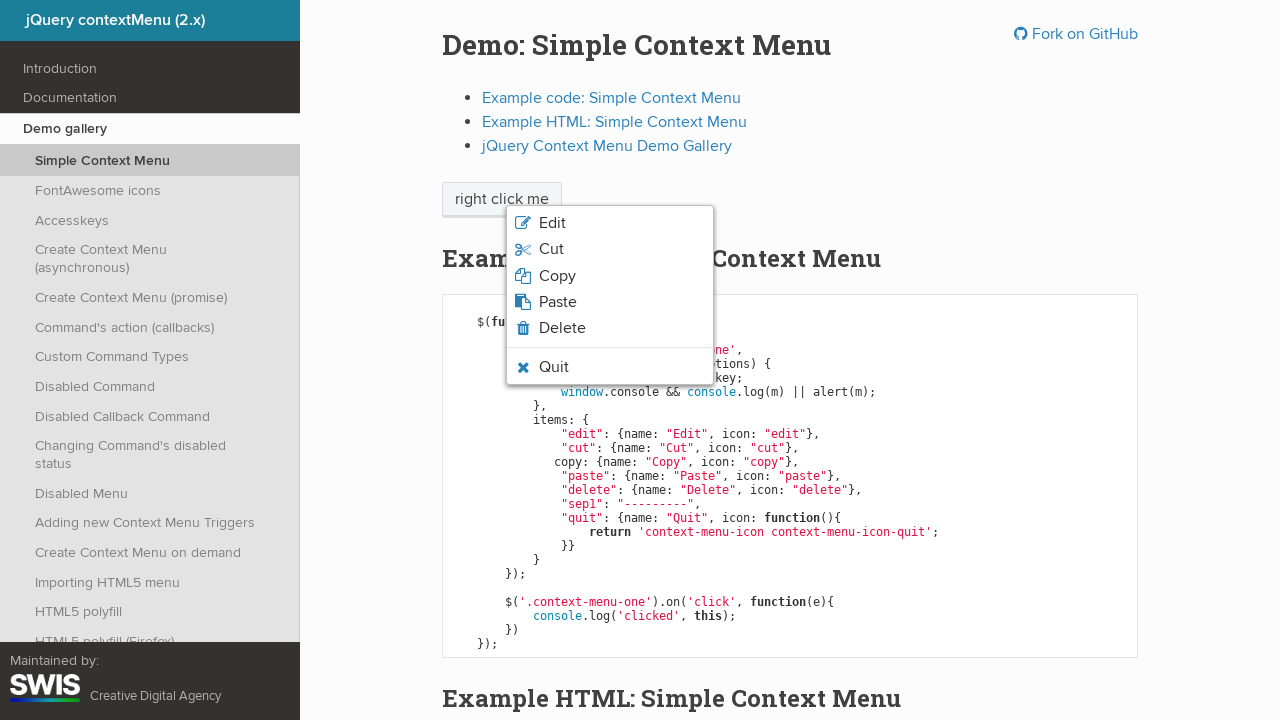

Context menu appeared
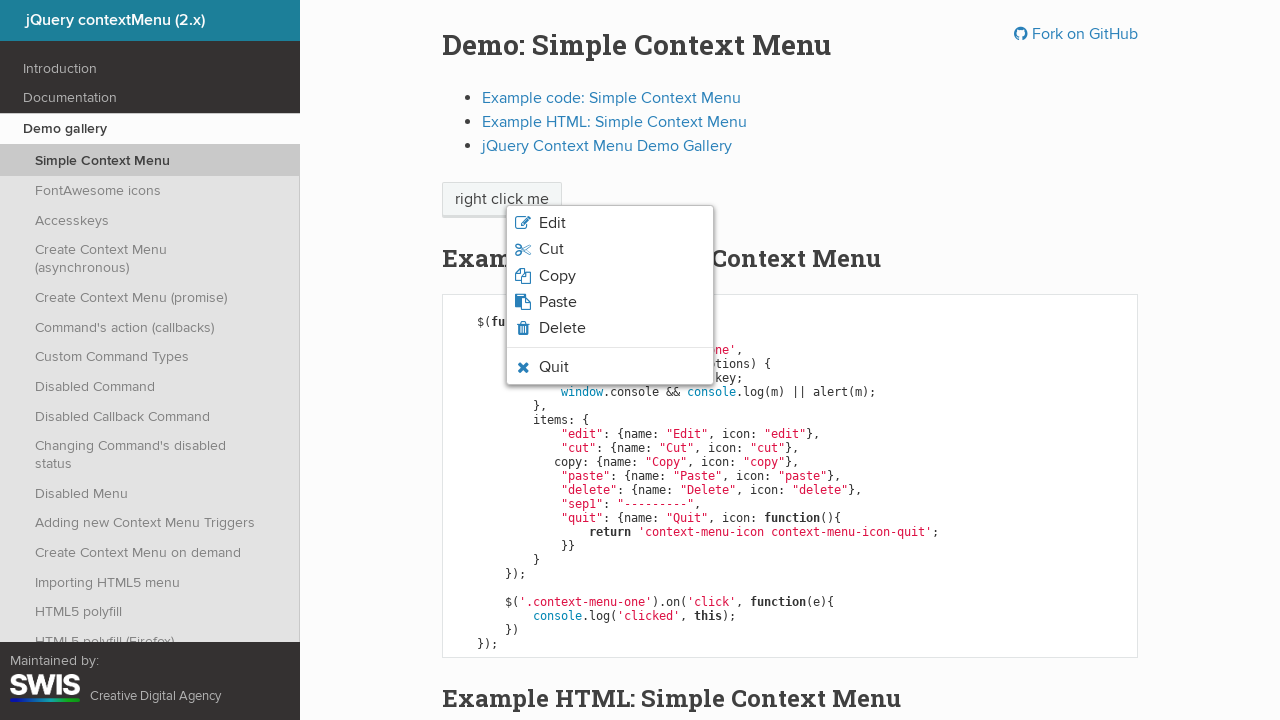

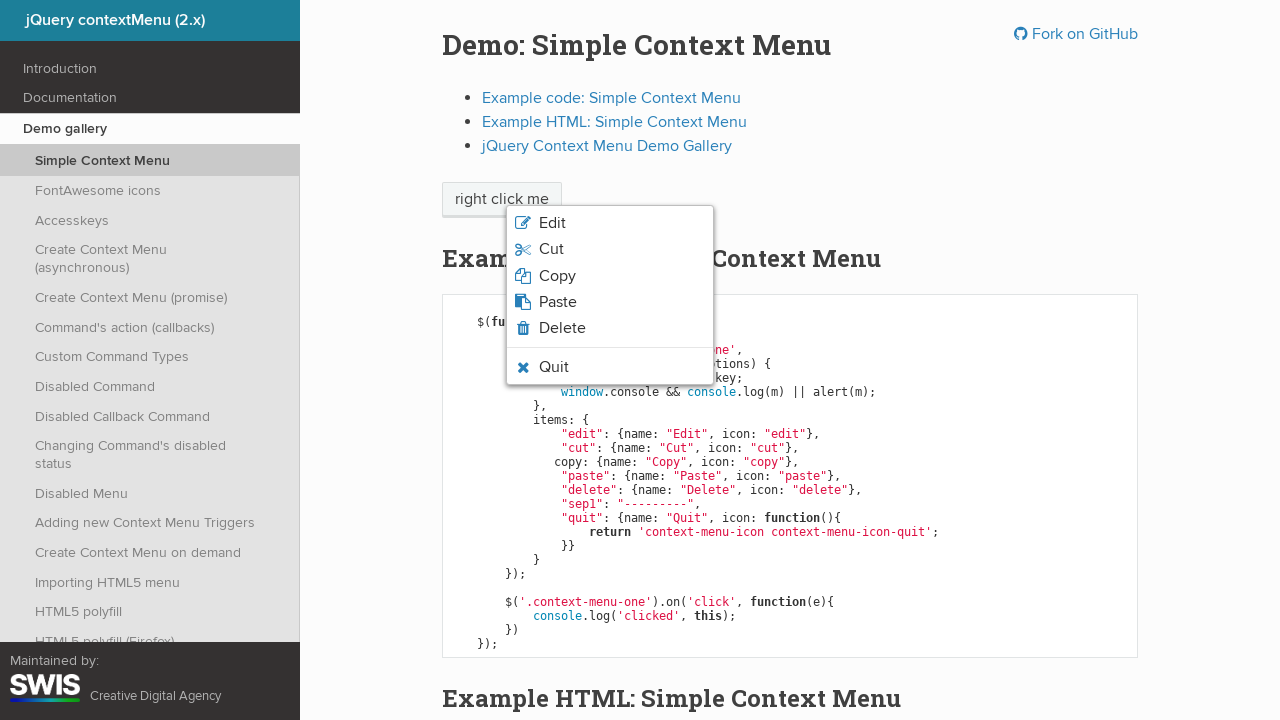